Tests the Text Box form on demoqa.com by navigating to the Elements section, clicking on Text Box menu item, filling out the form with name, email, current address, and permanent address, then submitting.

Starting URL: https://demoqa.com/

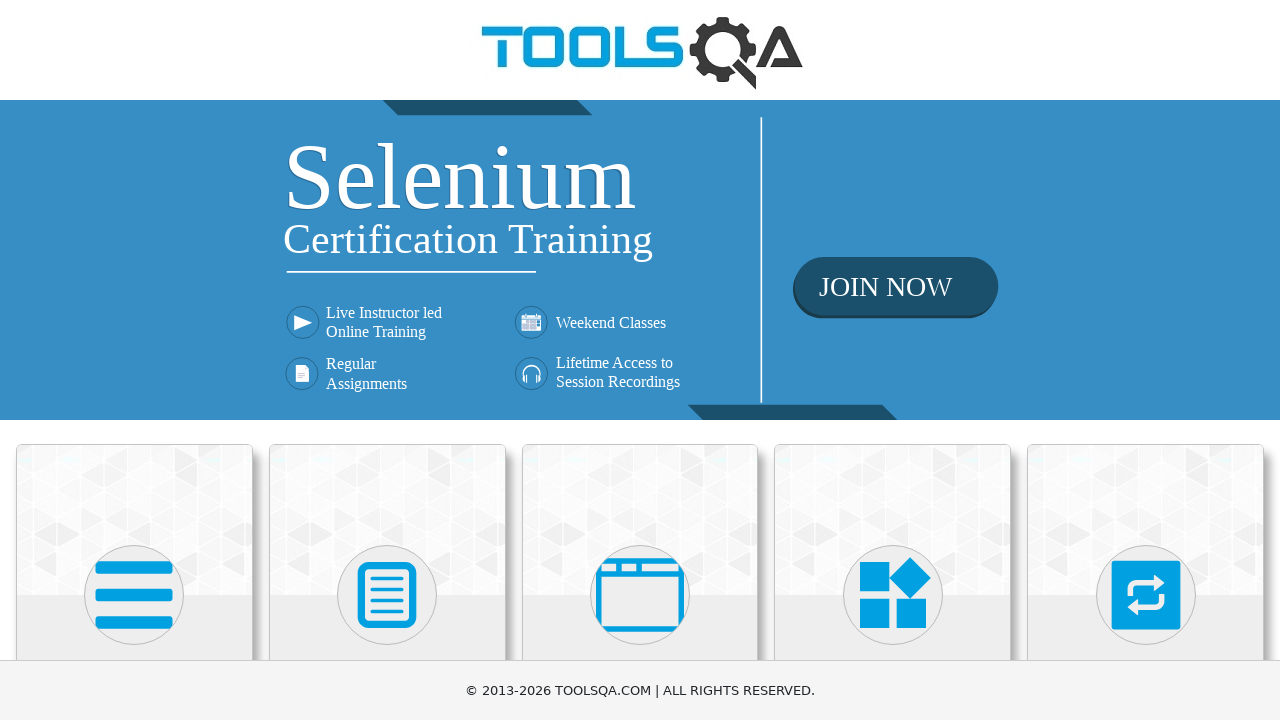

Clicked on Elements card/menu on homepage at (134, 360) on text=Elements
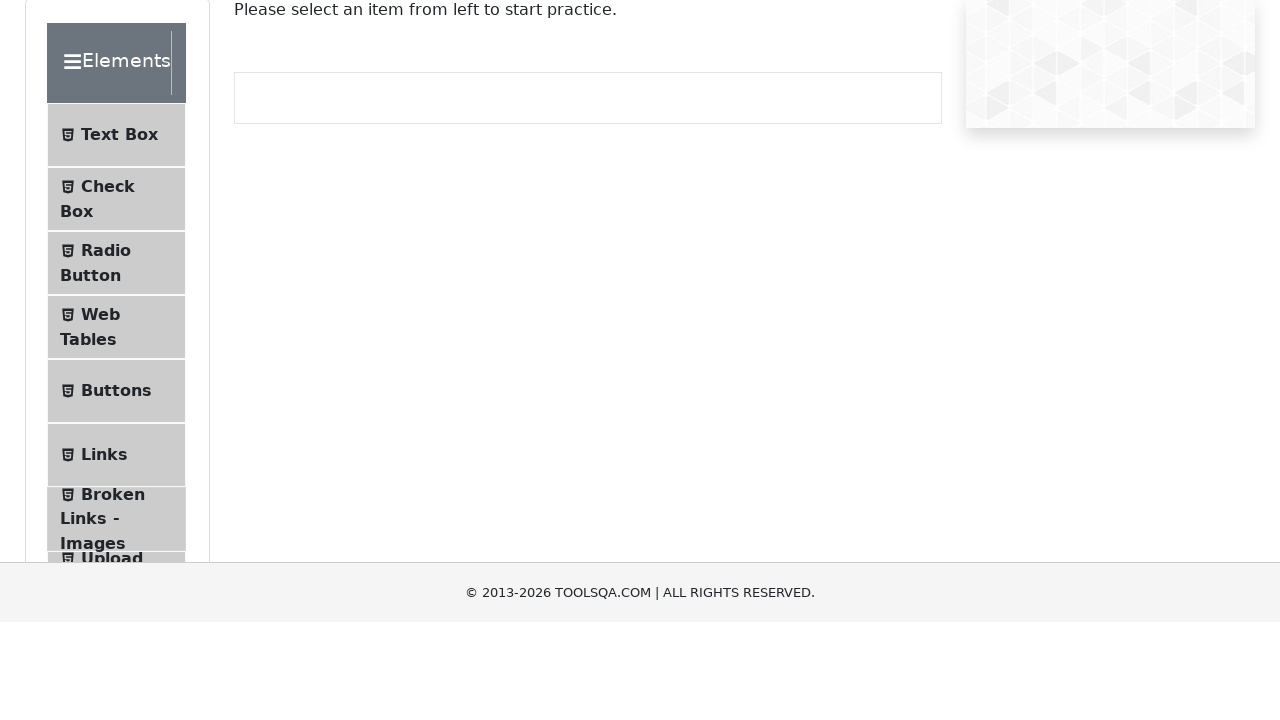

Clicked on Text Box in the left menu at (119, 261) on text=Text Box
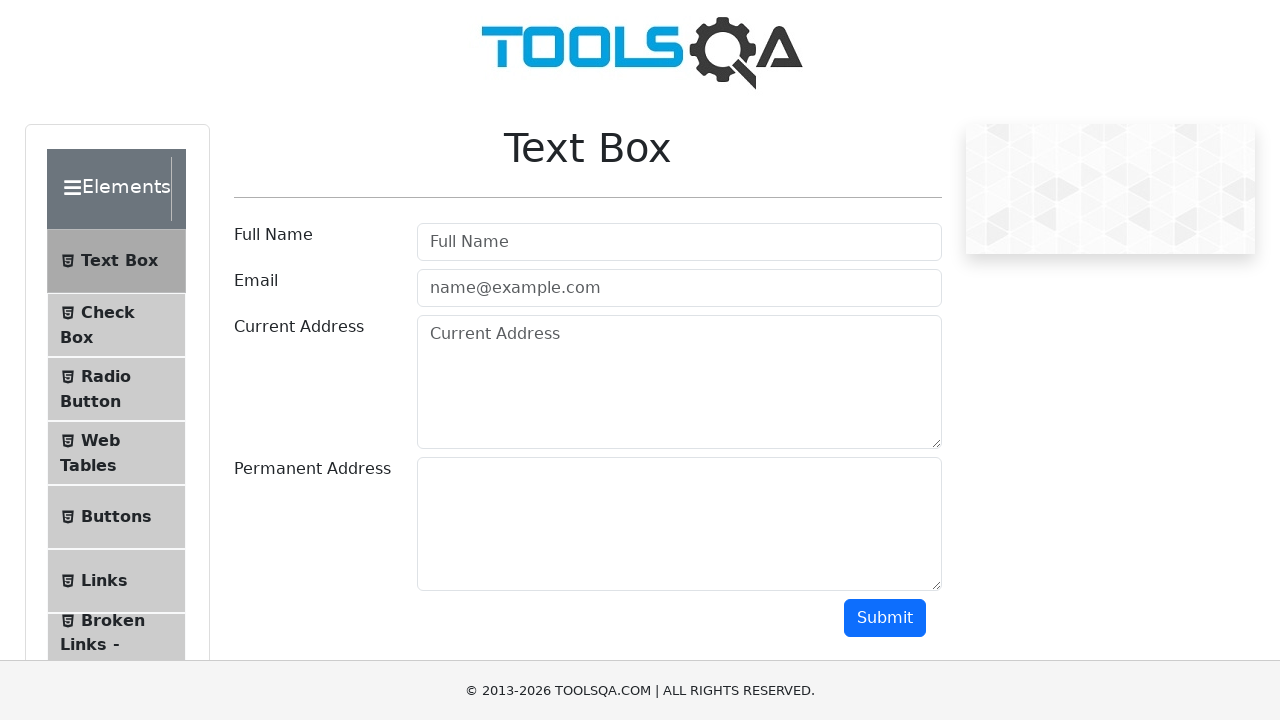

Text box form loaded and userName field is visible
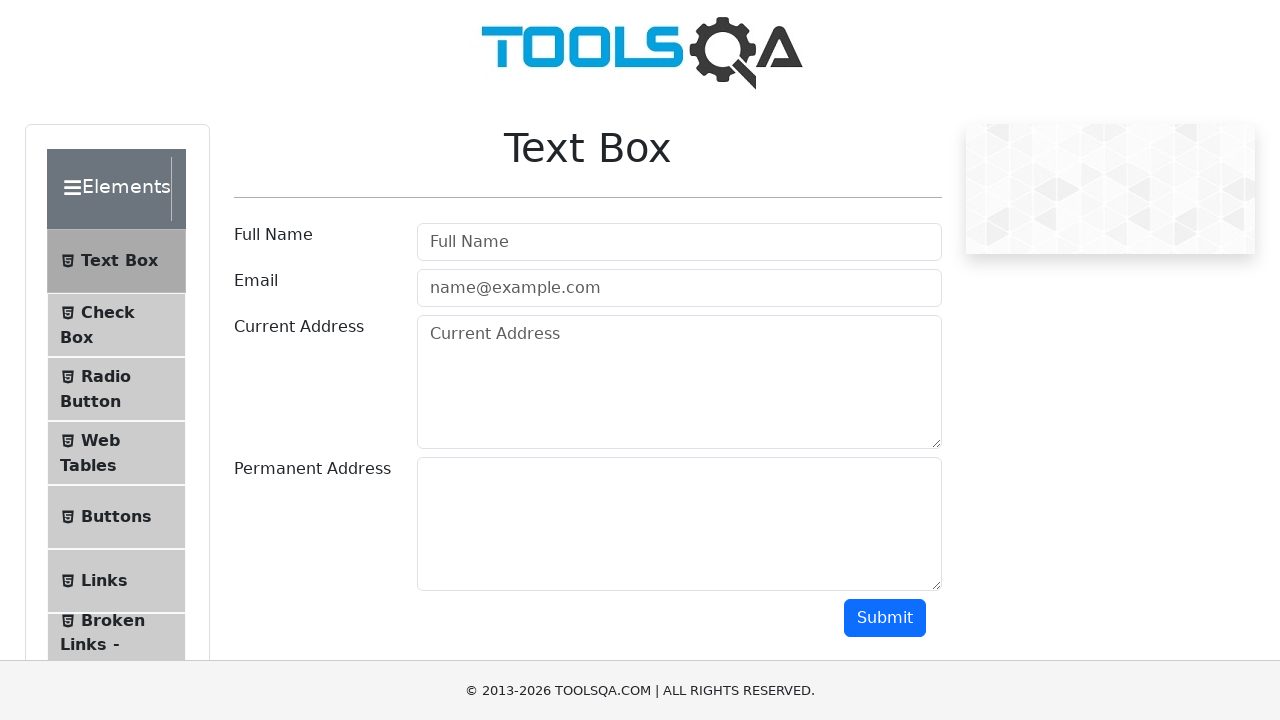

Filled Full Name field with 'Đỗ Huyền Chinh' on #userName
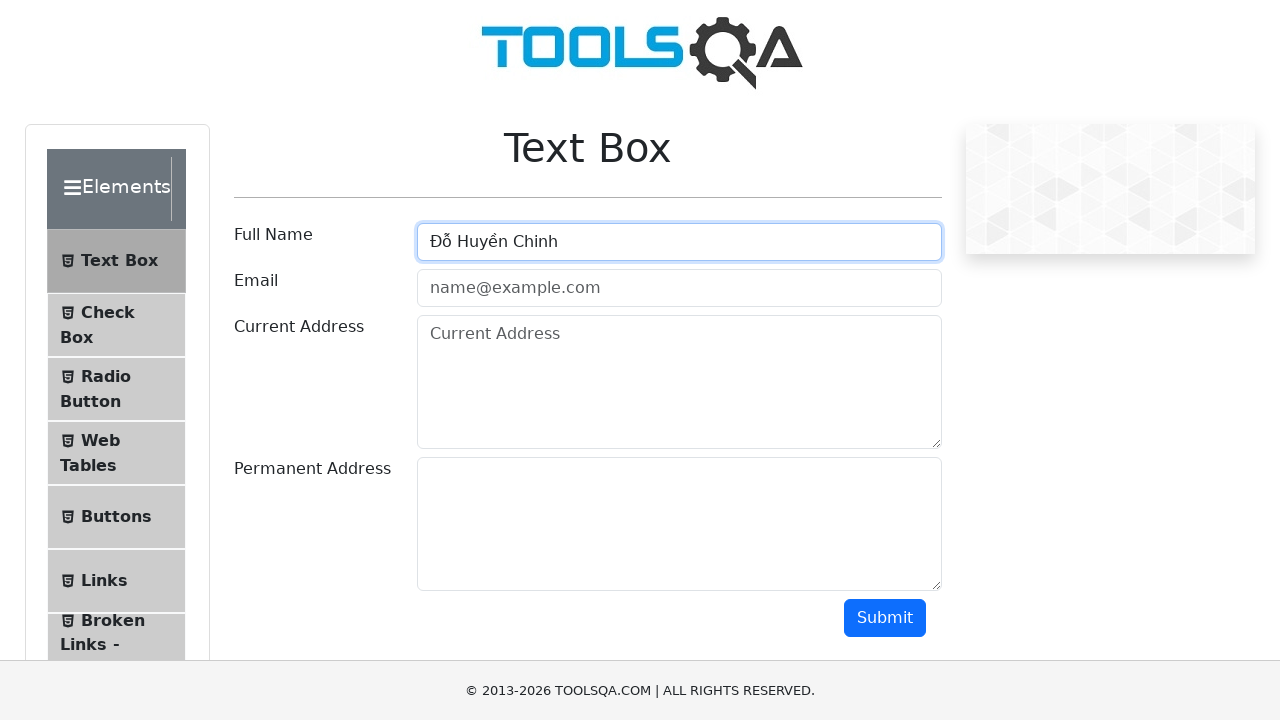

Filled Email field with 'huyenchinh@gmail.com' on #userEmail
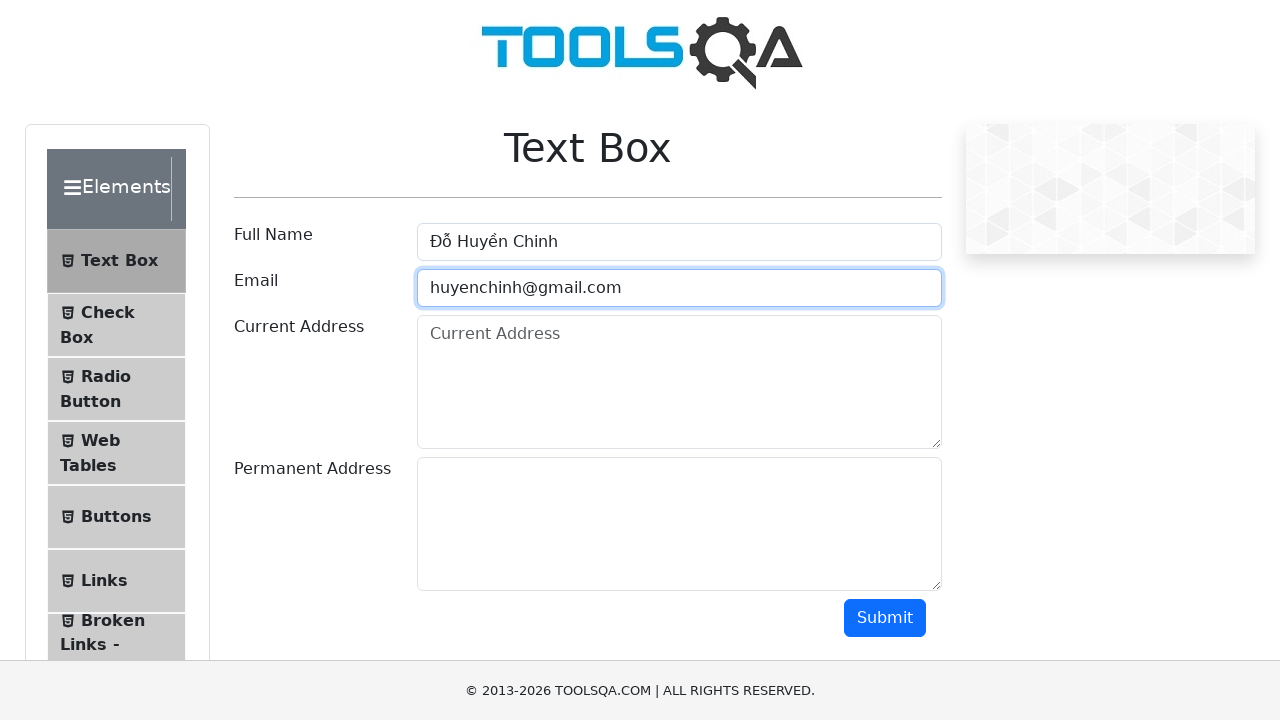

Filled Current Address field with 'Hà Nội' on #currentAddress
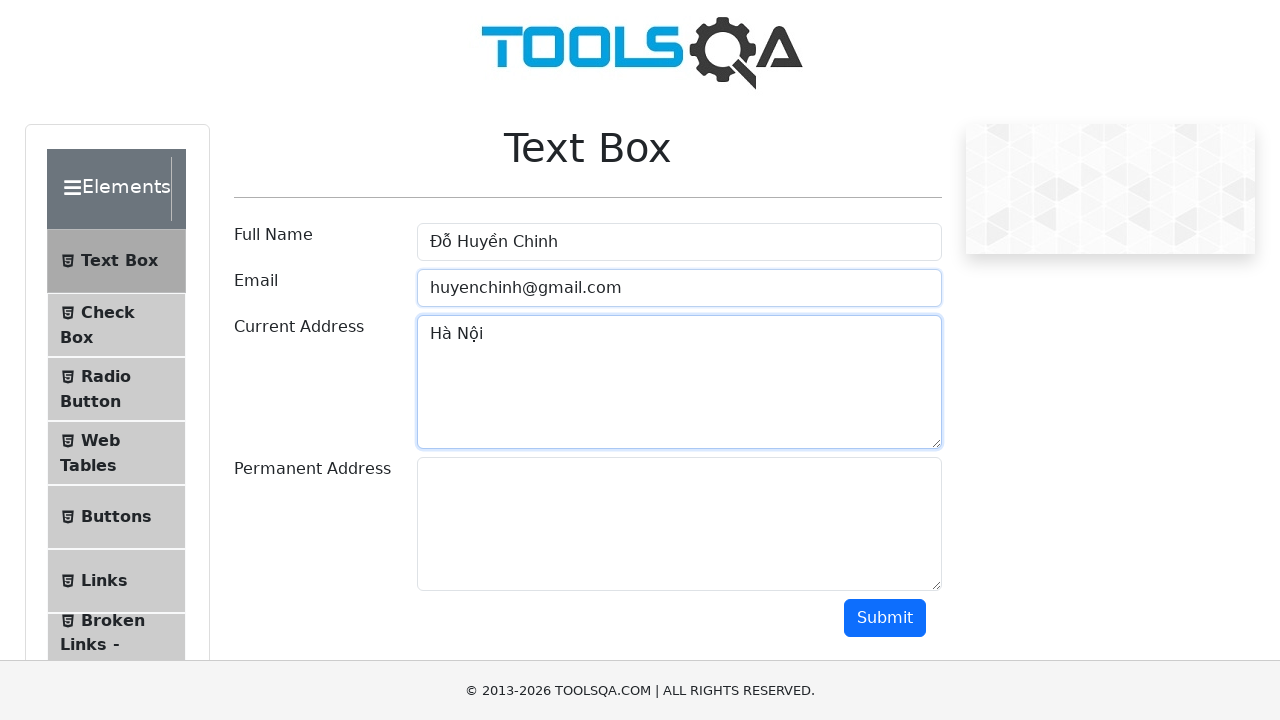

Filled Permanent Address field with 'Thái Bình' on #permanentAddress
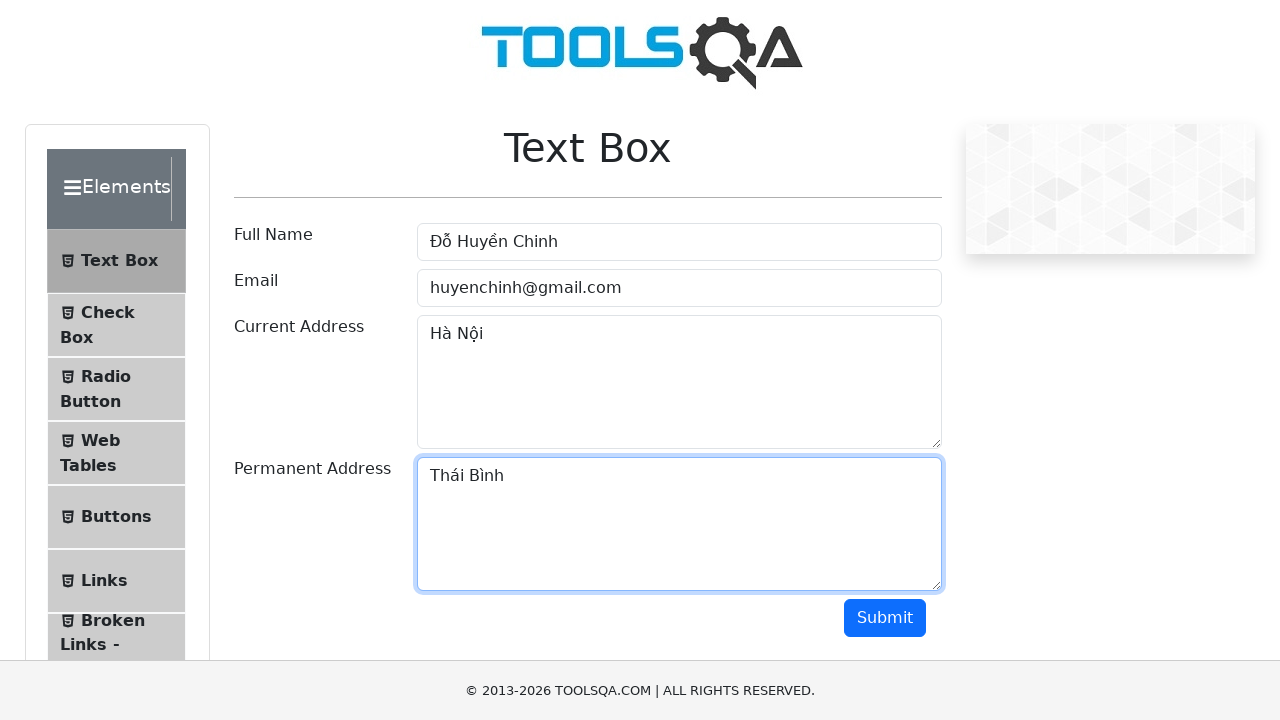

Clicked Submit button to submit the form at (885, 618) on #submit
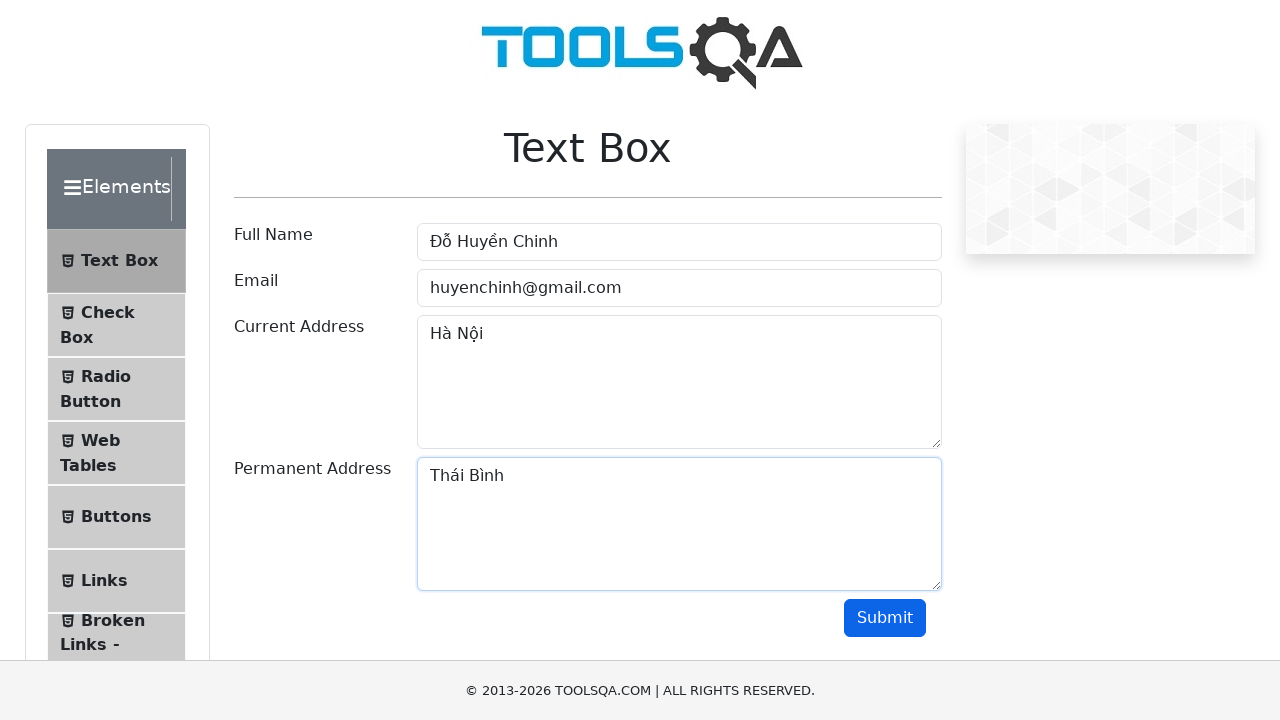

Form submission results loaded and output is visible
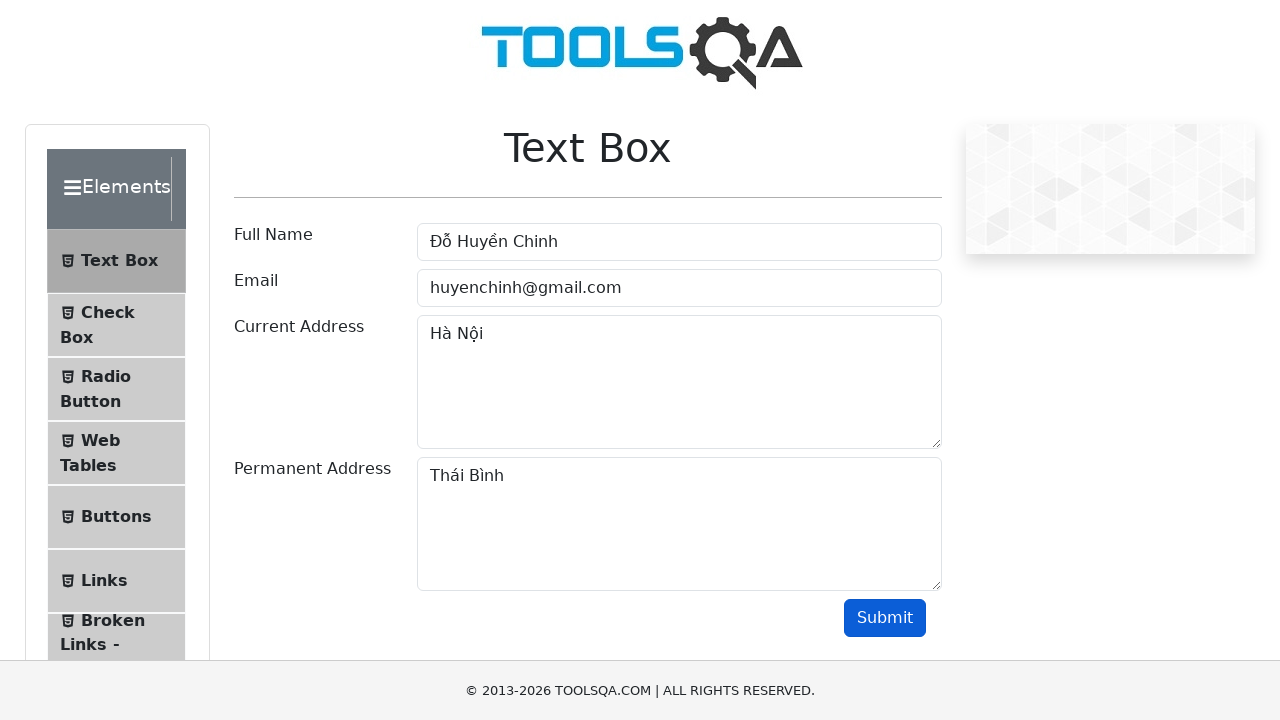

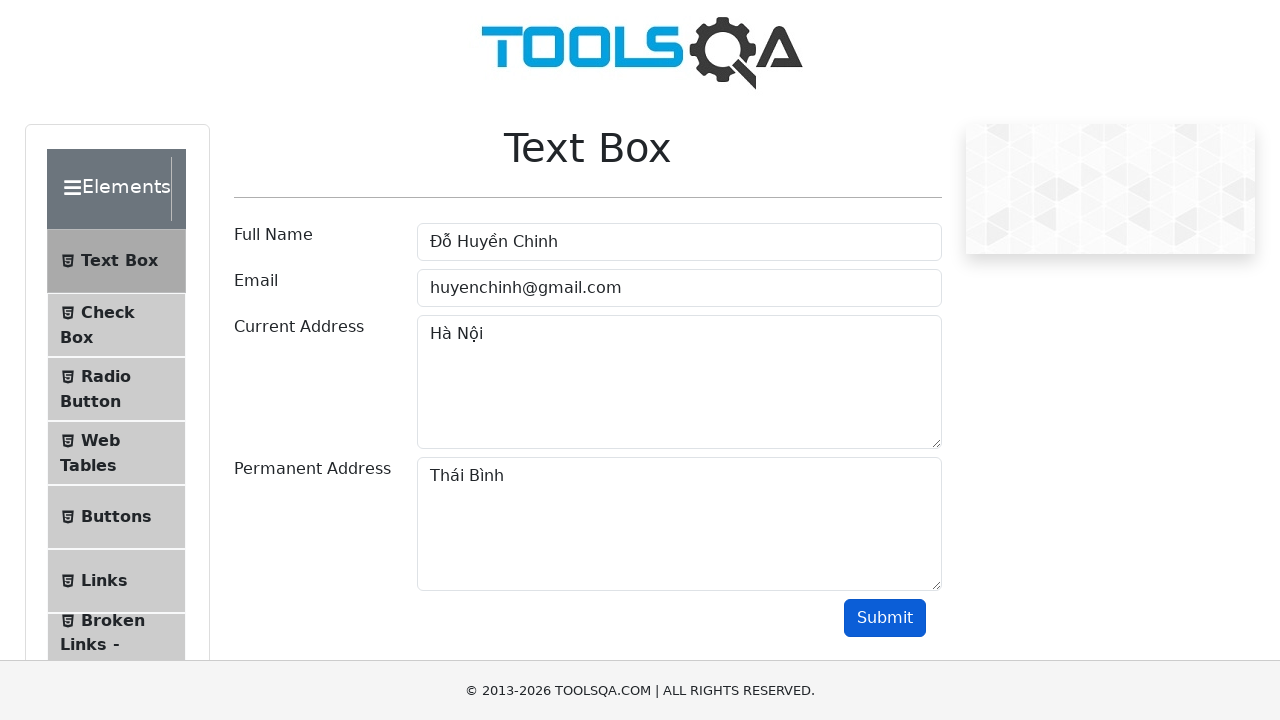